Navigates to the Go Playground and enters Go code into the code editor textarea

Starting URL: https://play.golang.org/?simple=1

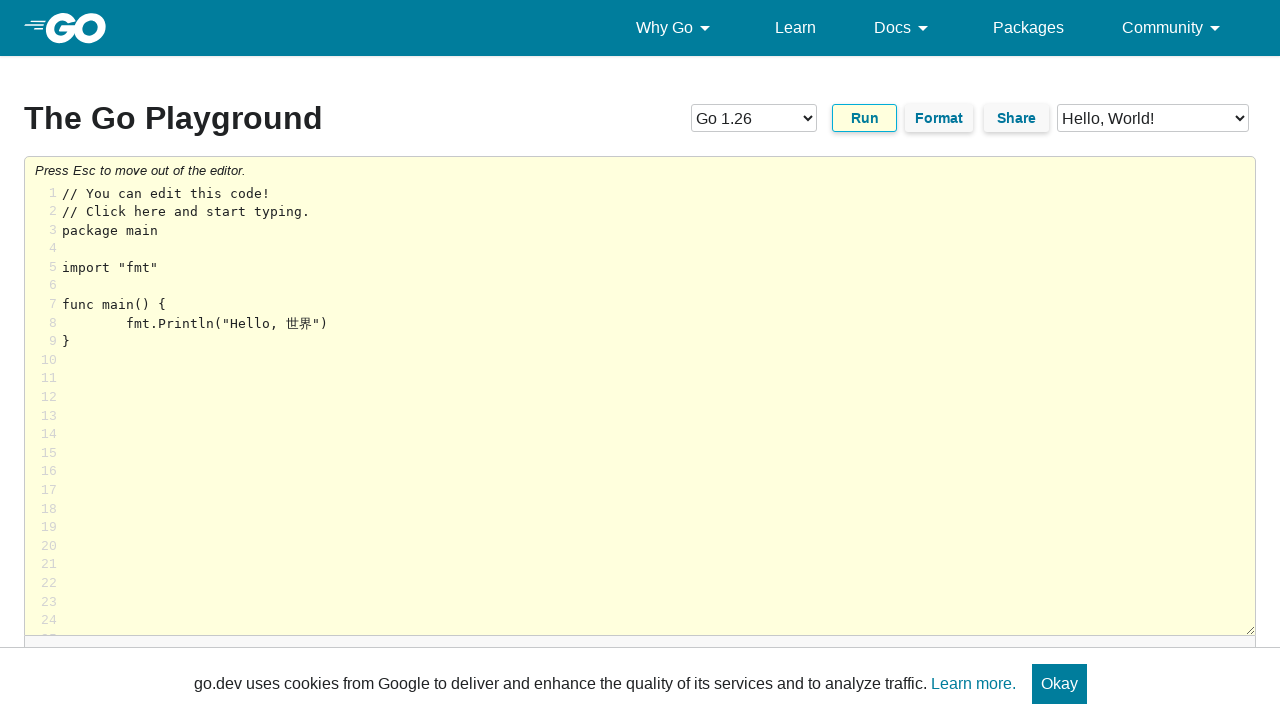

Navigated to Go Playground
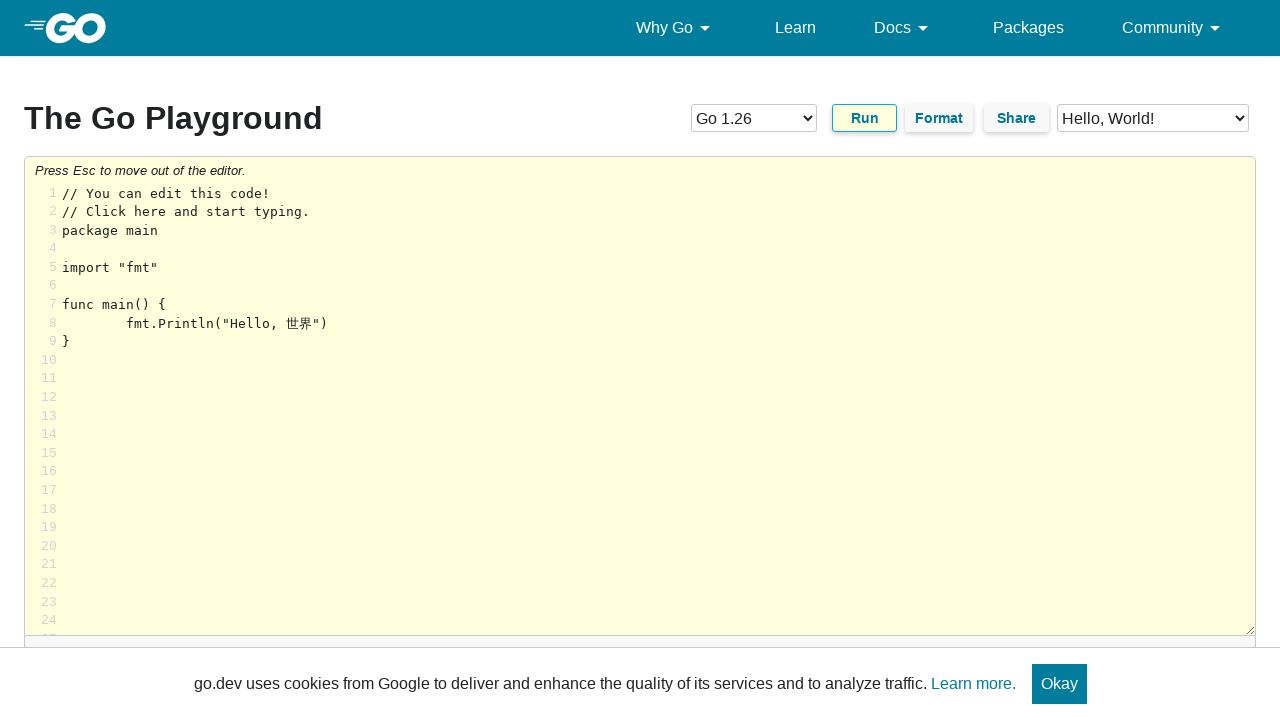

Cleared the code editor textarea on #code
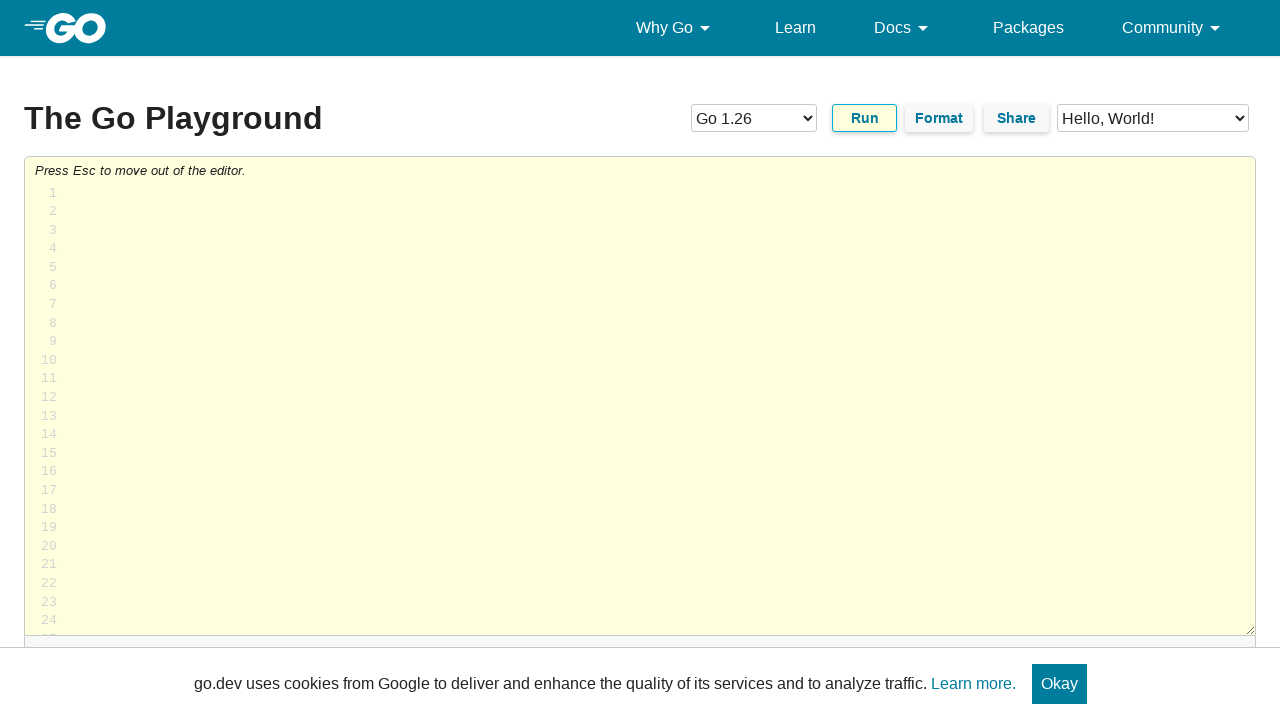

Entered Go code into the code editor textarea on #code
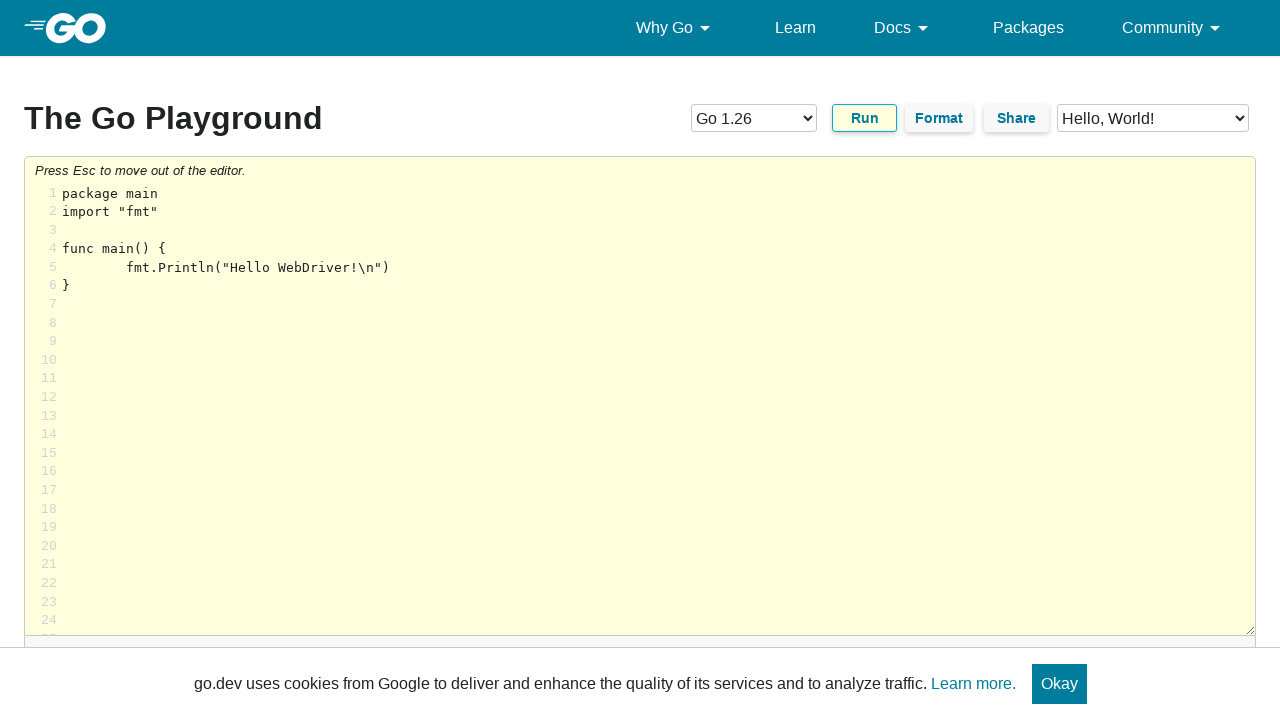

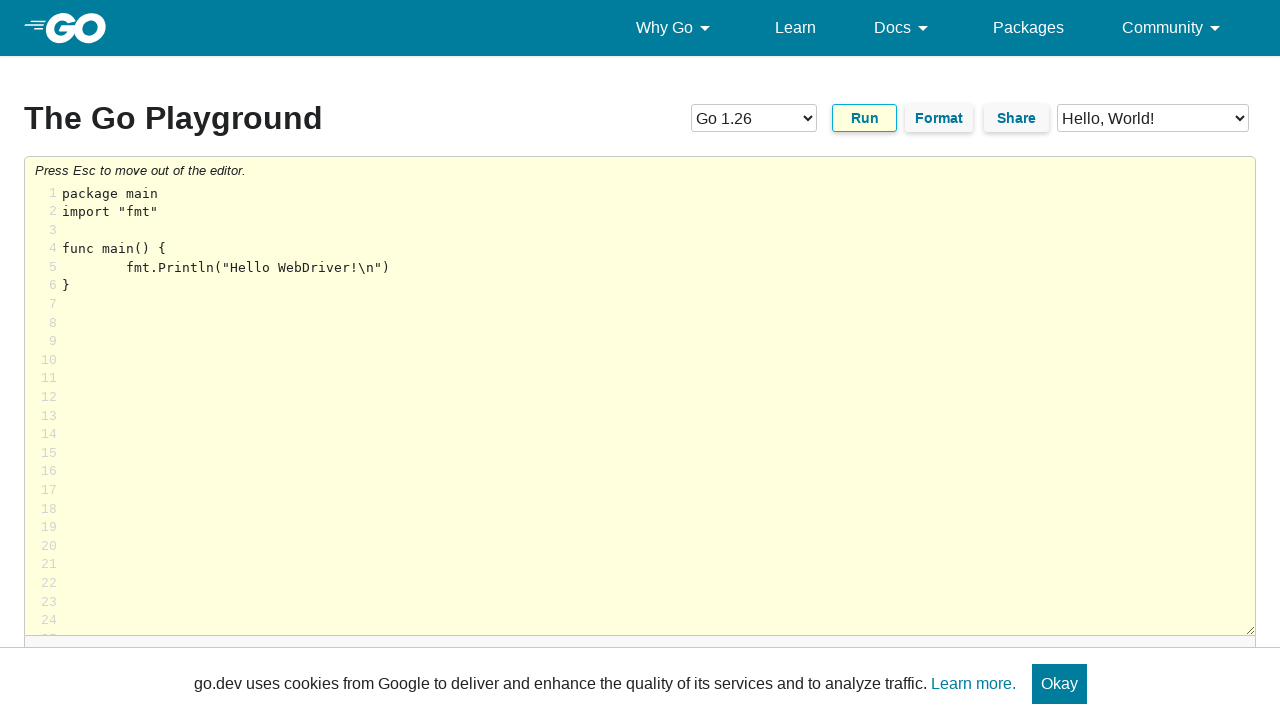